Tests modal dialog functionality by clicking a button to open a modal, then clicking the close button to dismiss it using JavaScript execution.

Starting URL: https://formy-project.herokuapp.com/modal

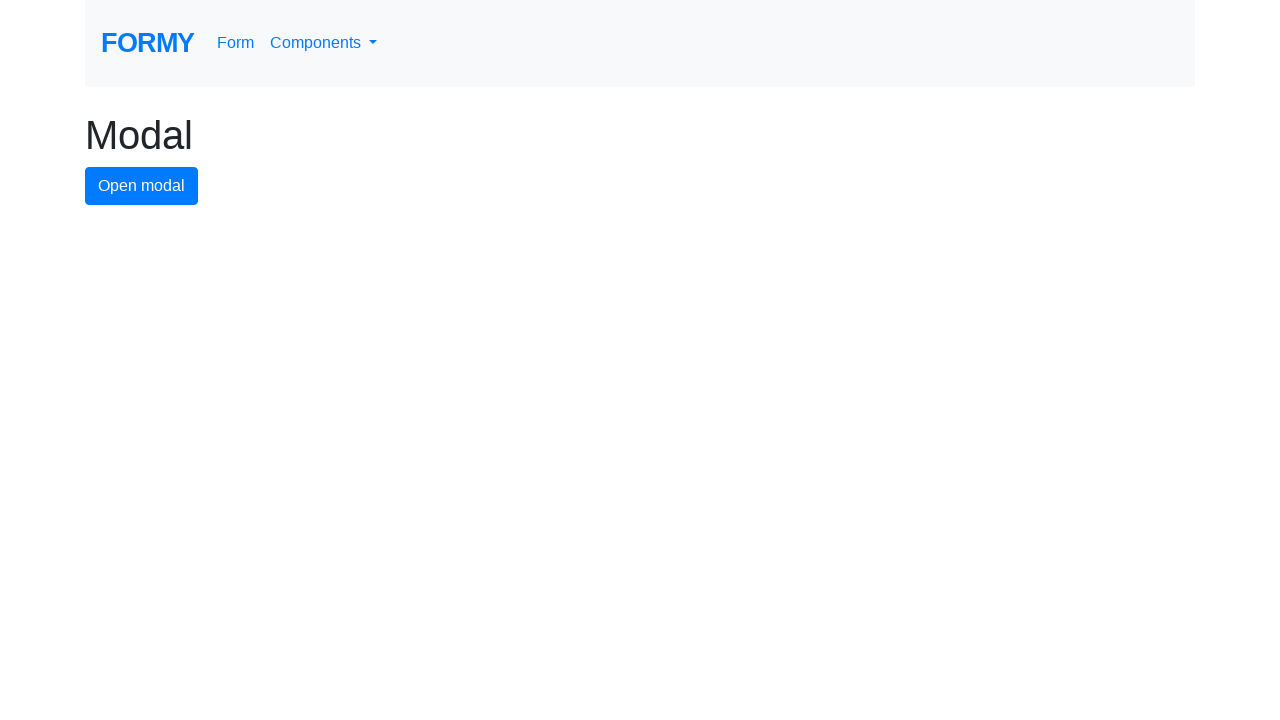

Clicked modal button to open the modal dialog at (142, 186) on #modal-button
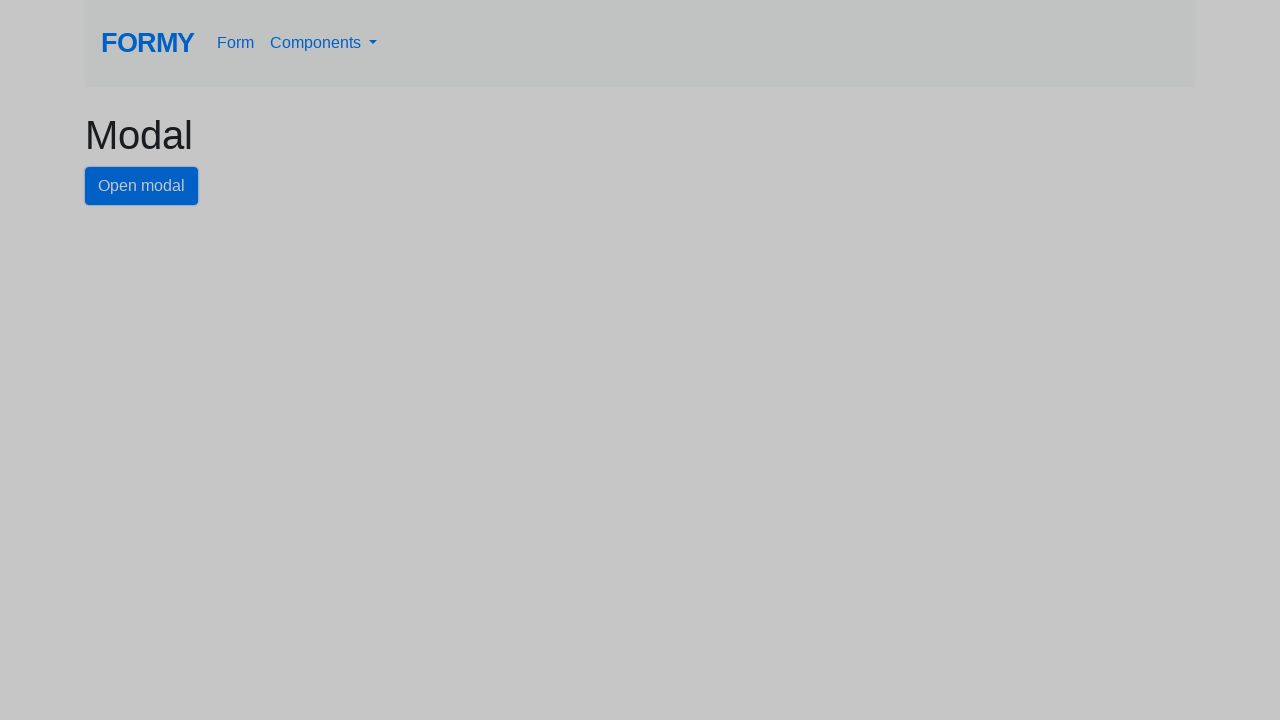

Modal dialog opened and close button is visible
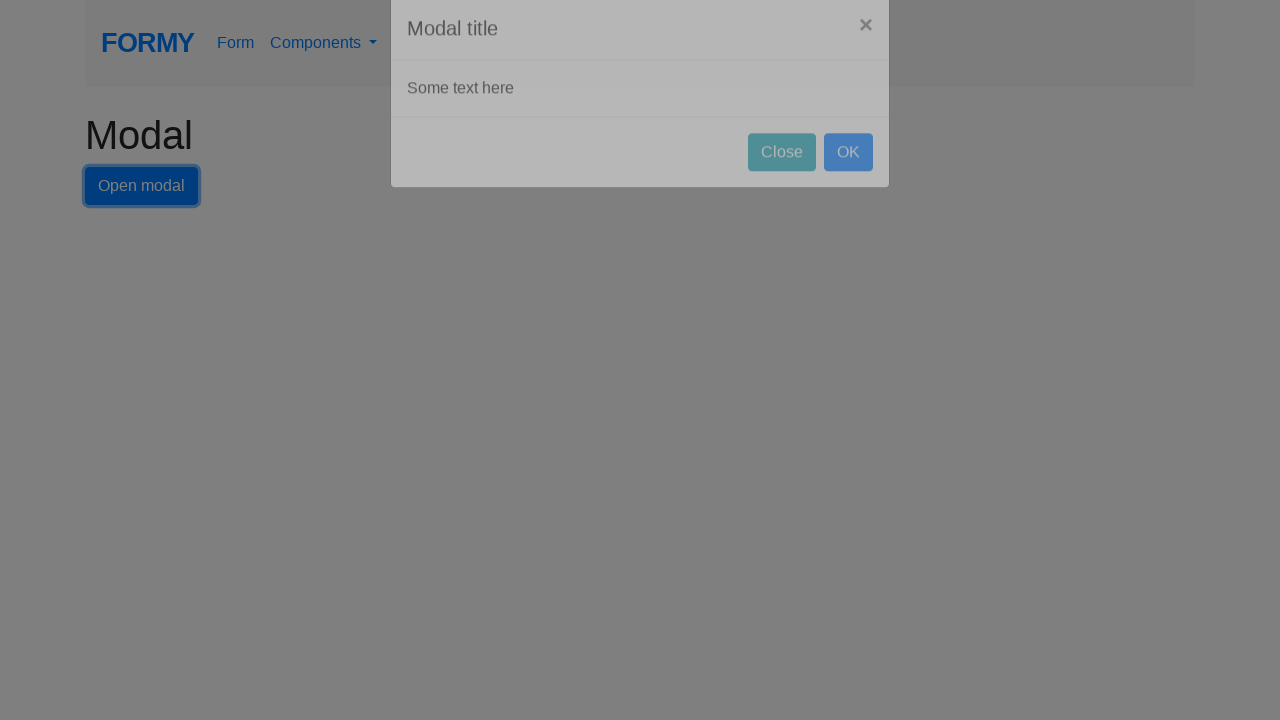

Clicked close button to dismiss the modal at (782, 184) on #close-button
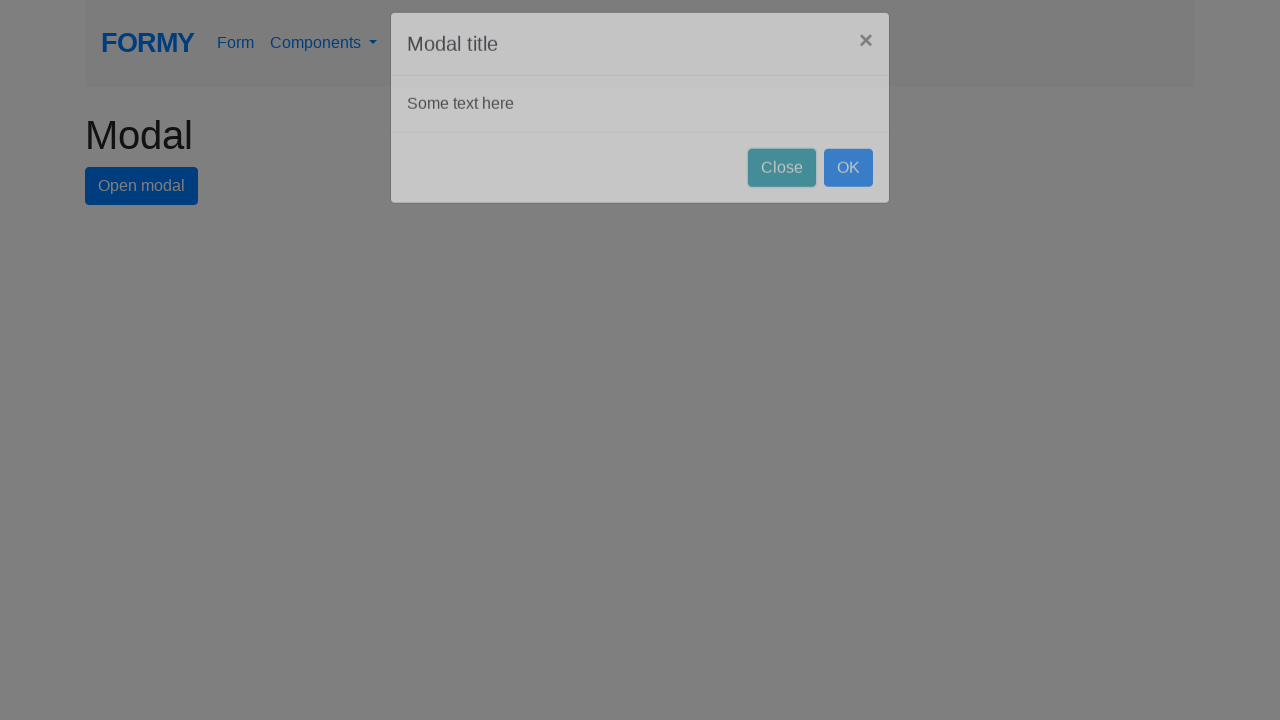

Modal dialog closed successfully
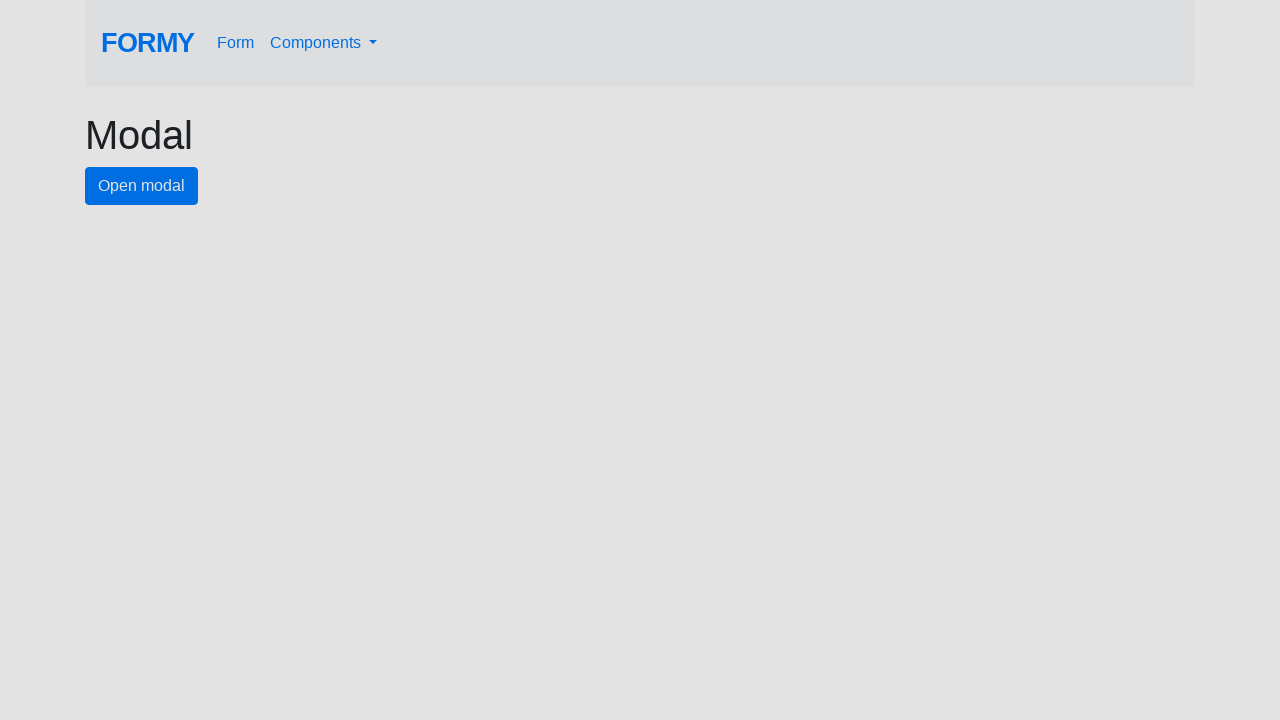

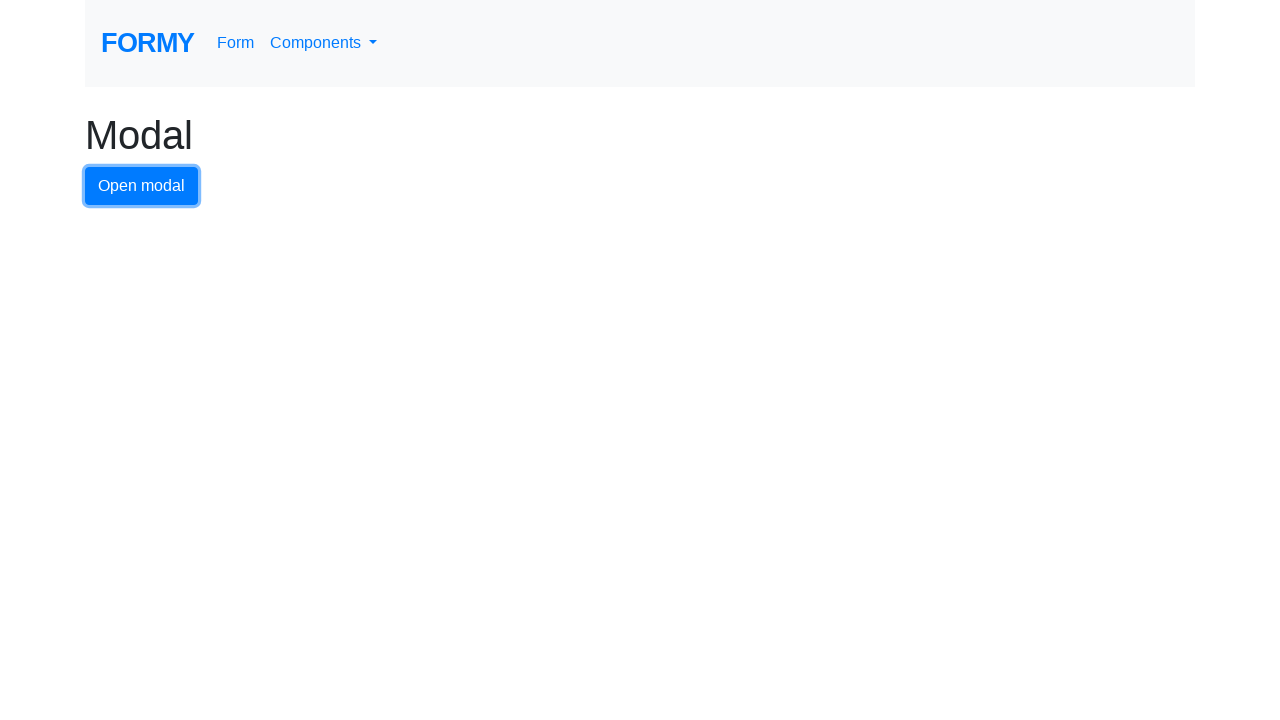